Tests implicit waiting behavior on a dynamic loading page by locating a start button element

Starting URL: https://the-internet.herokuapp.com/dynamic_loading/1

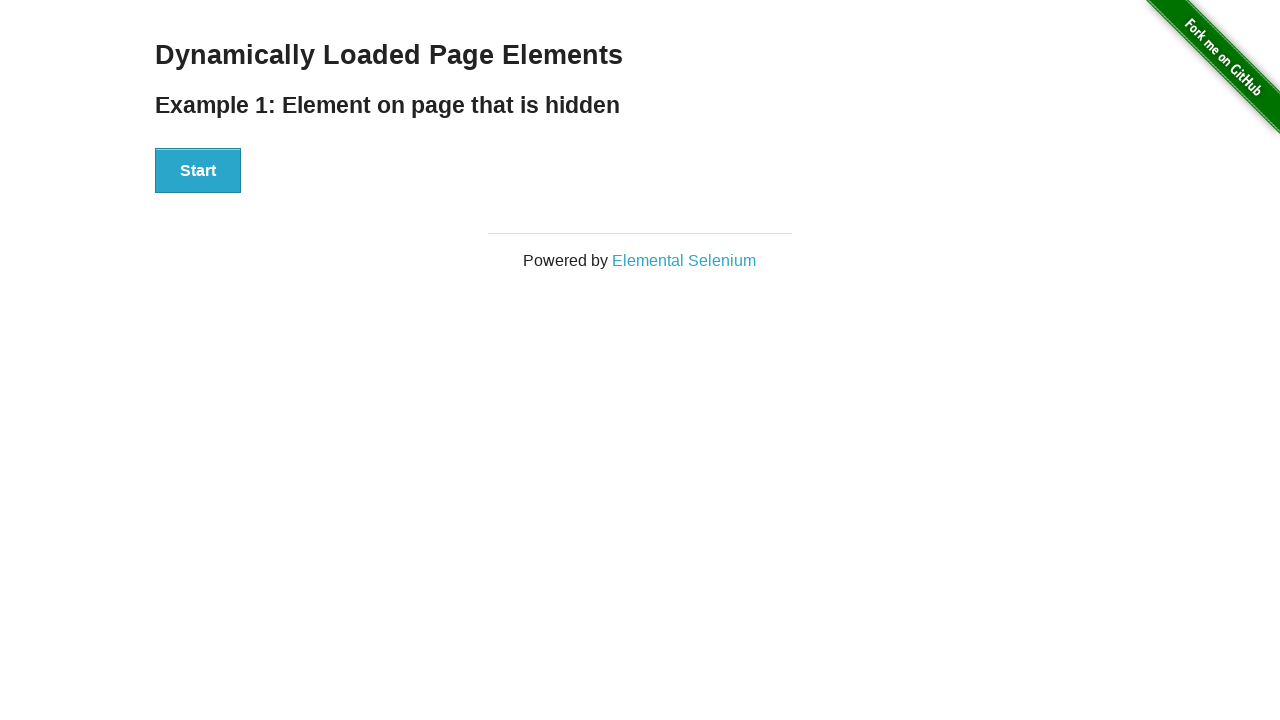

Waited for start button to be present in DOM
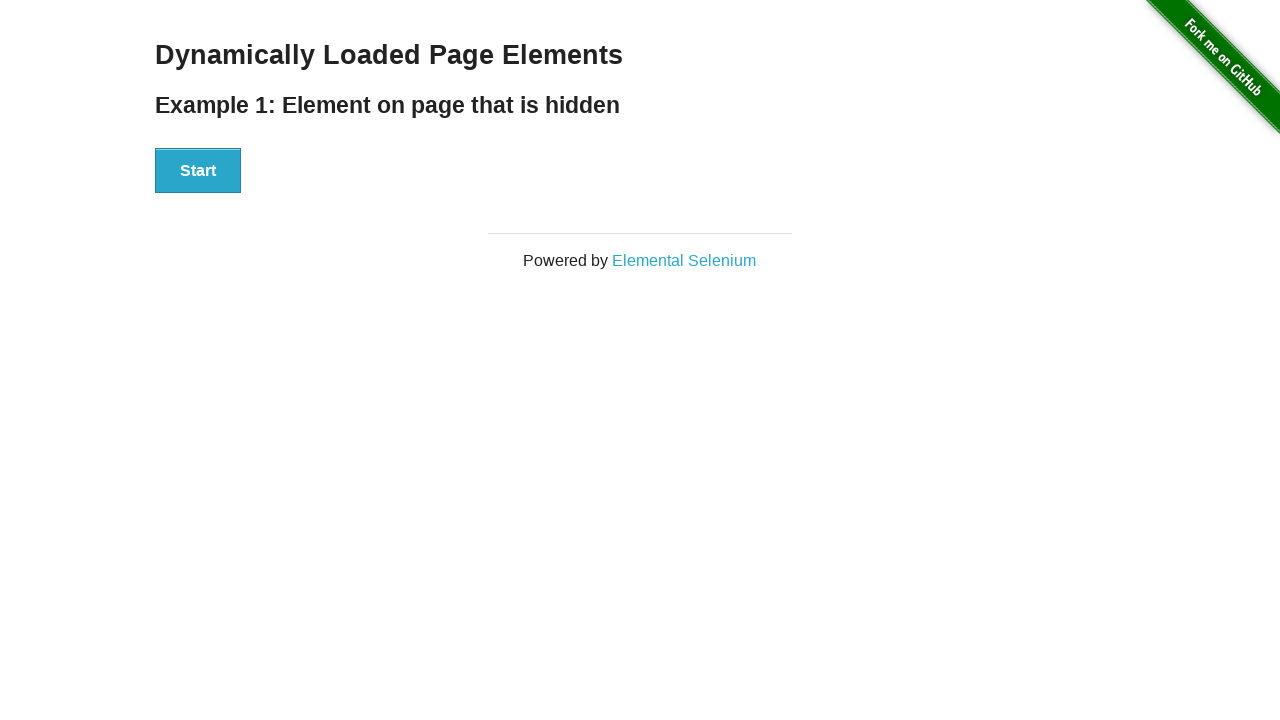

Clicked the start button to trigger dynamic loading at (198, 171) on #start button
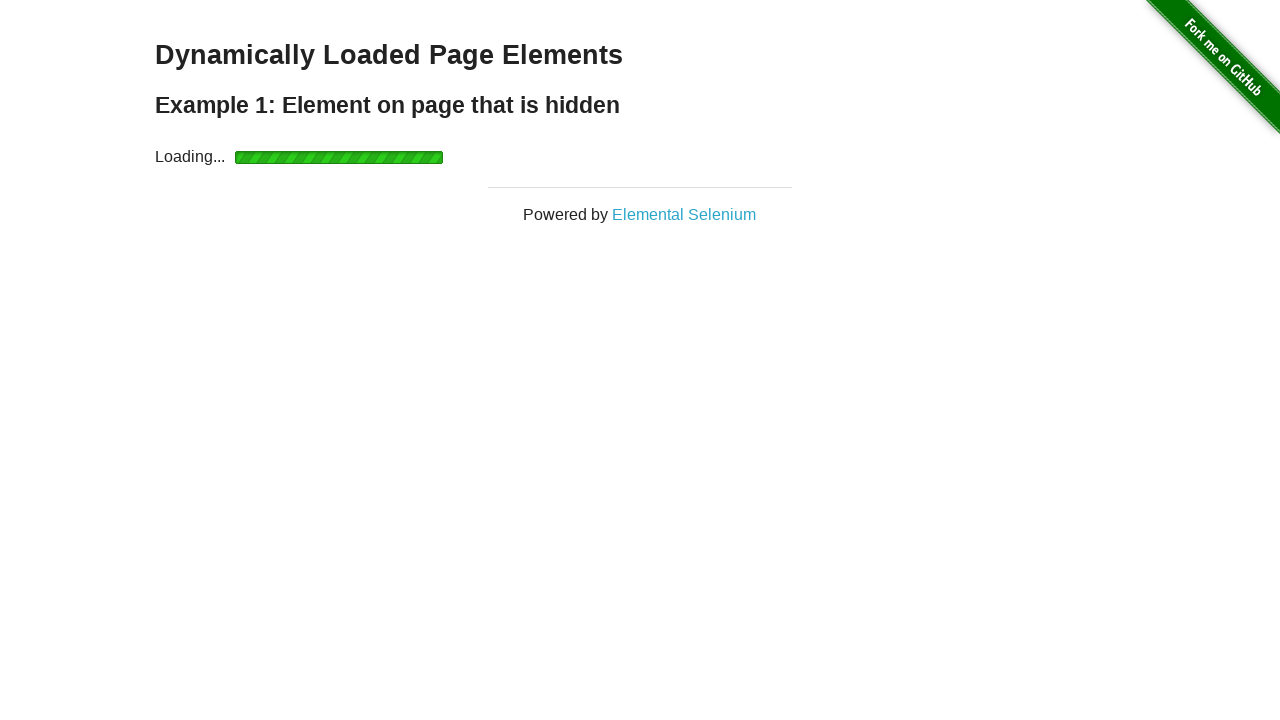

Waited for dynamically loaded content to become visible
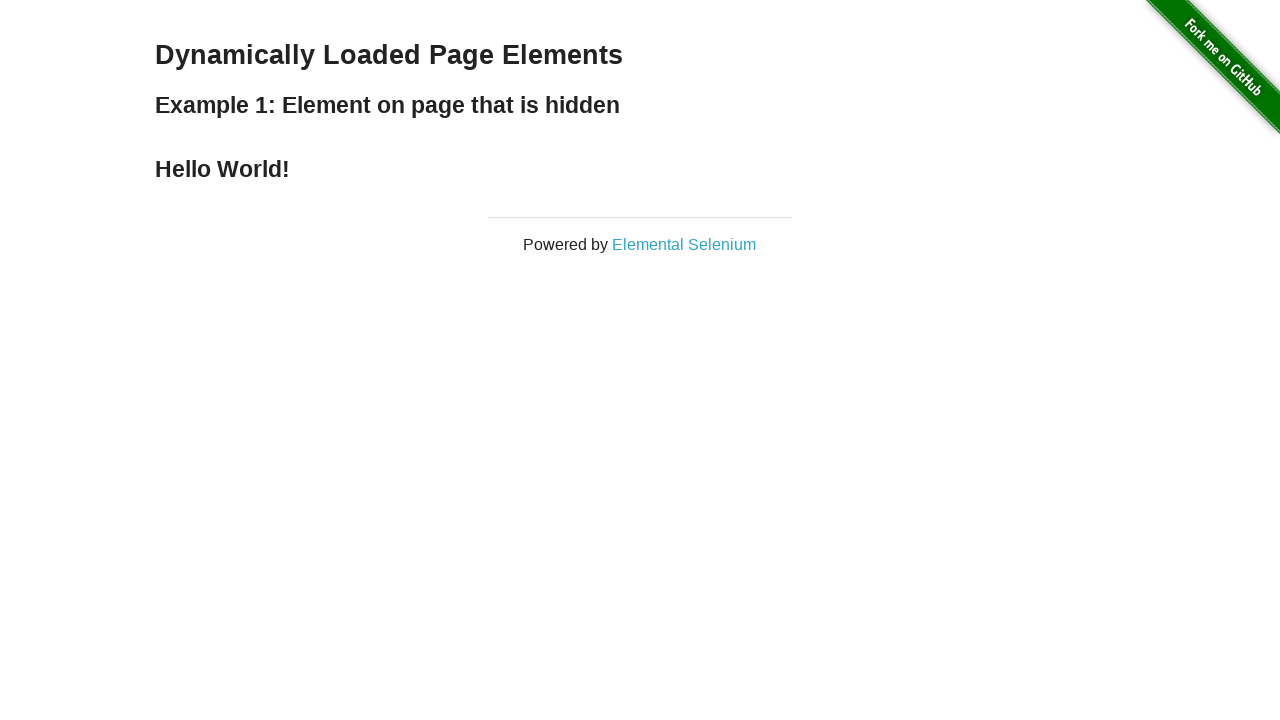

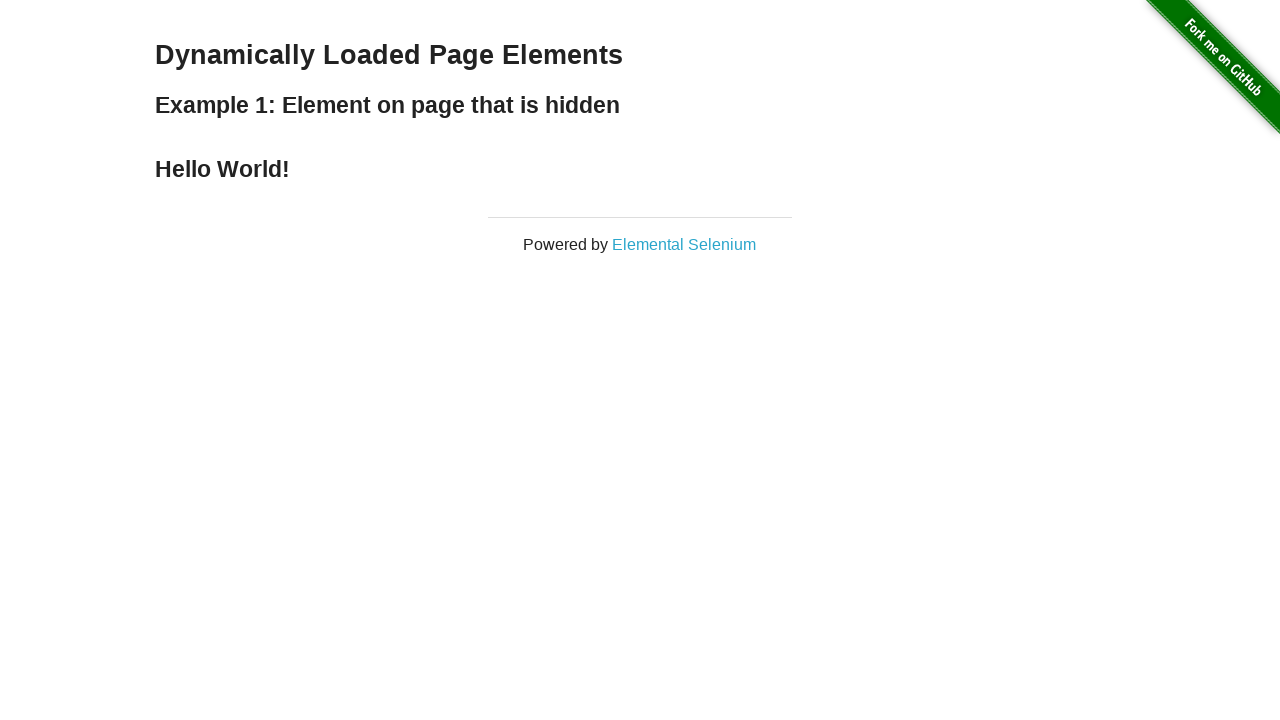